Tests explicit wait functionality by clicking a button and waiting for text to change

Starting URL: https://leafground.com/waits.xhtml

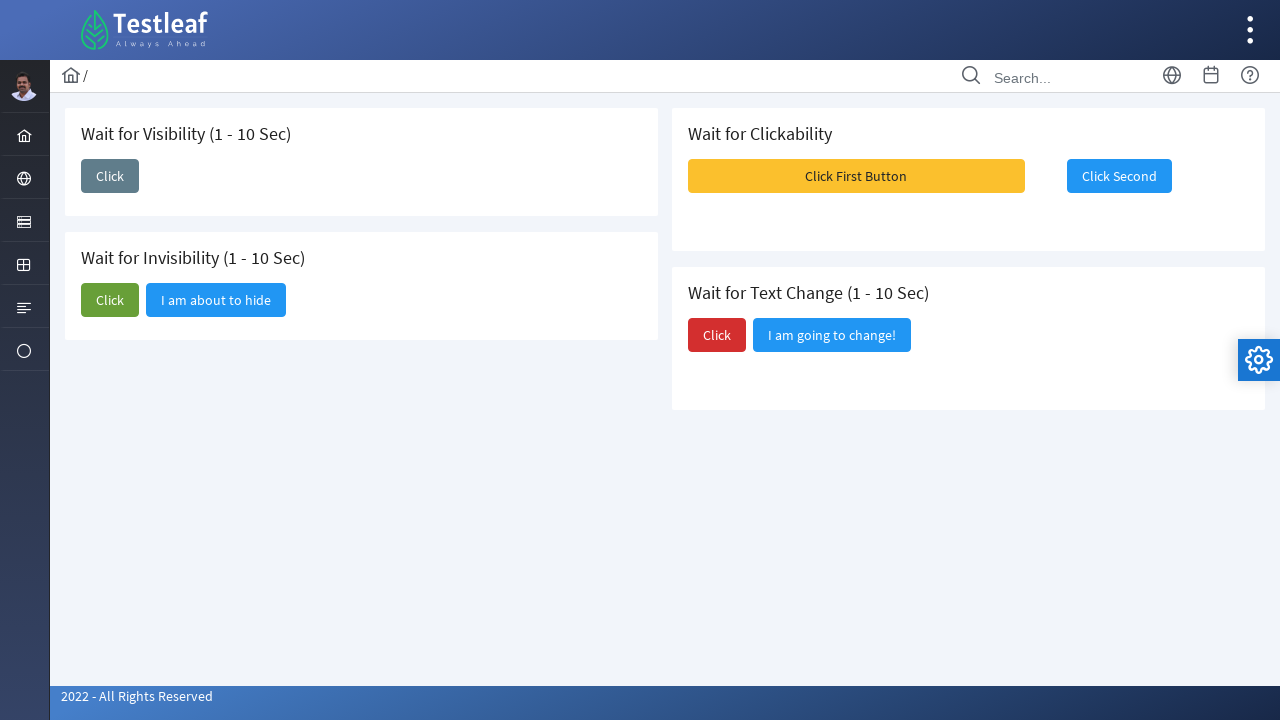

Clicked the third 'Click' button to trigger text change at (717, 335) on (//span[text()='Click'])[3]
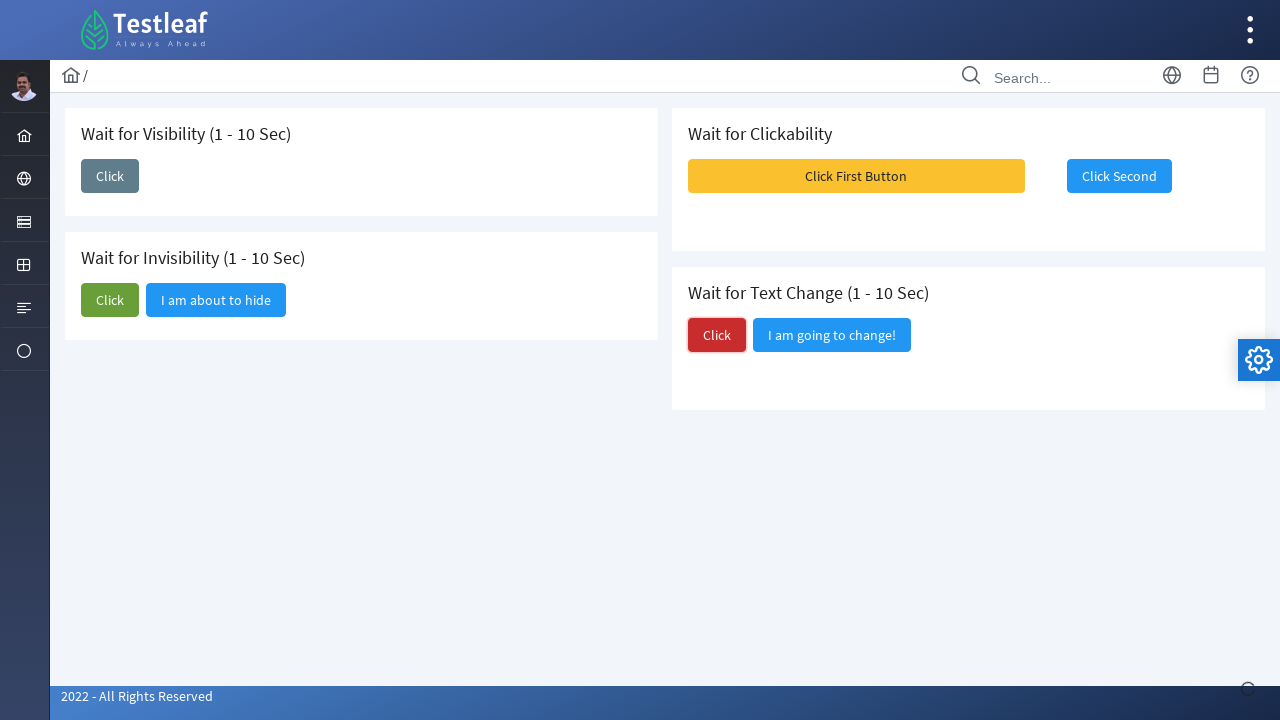

Waited for 'Did you notice?' text to appear (explicit wait completed)
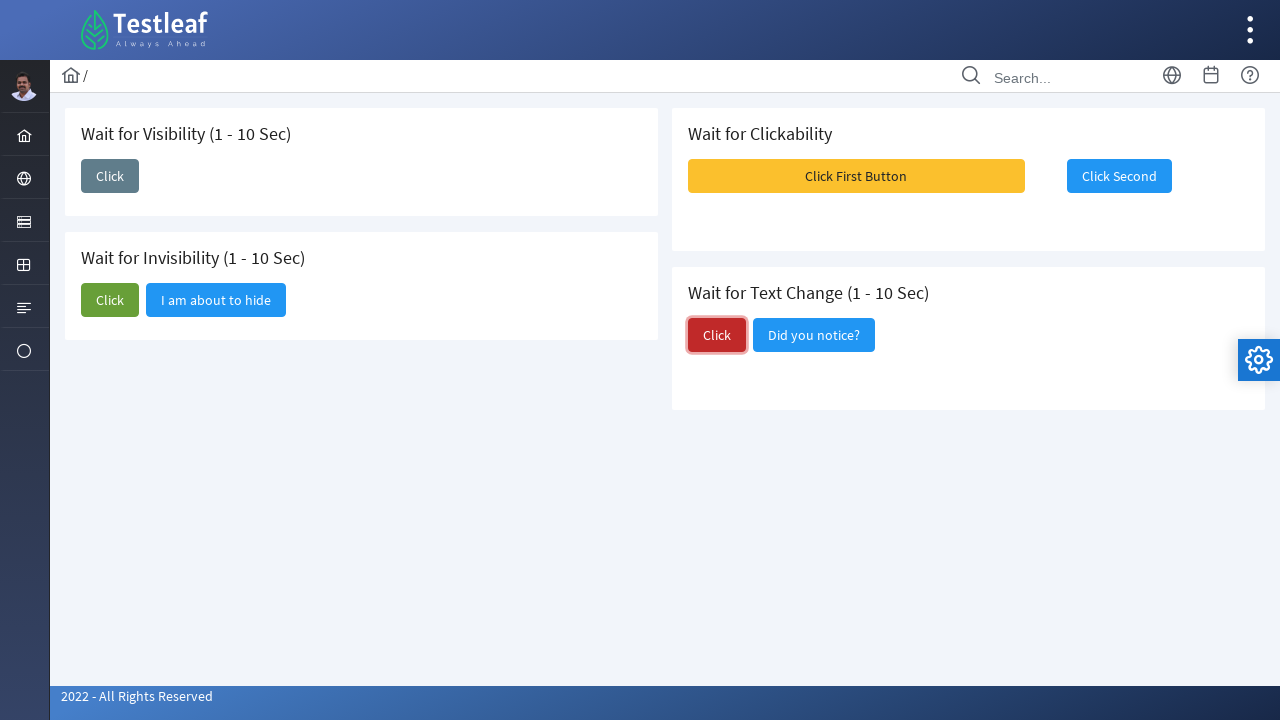

Located the changed text element
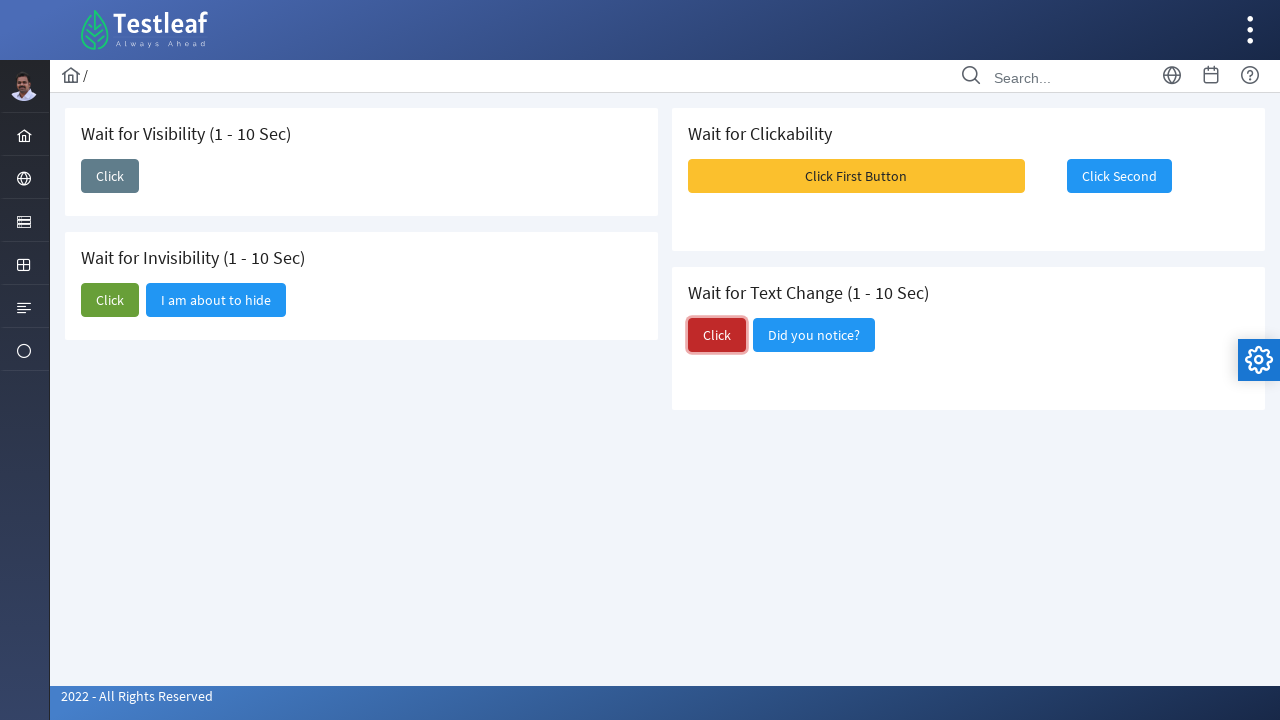

Verified element visibility: True
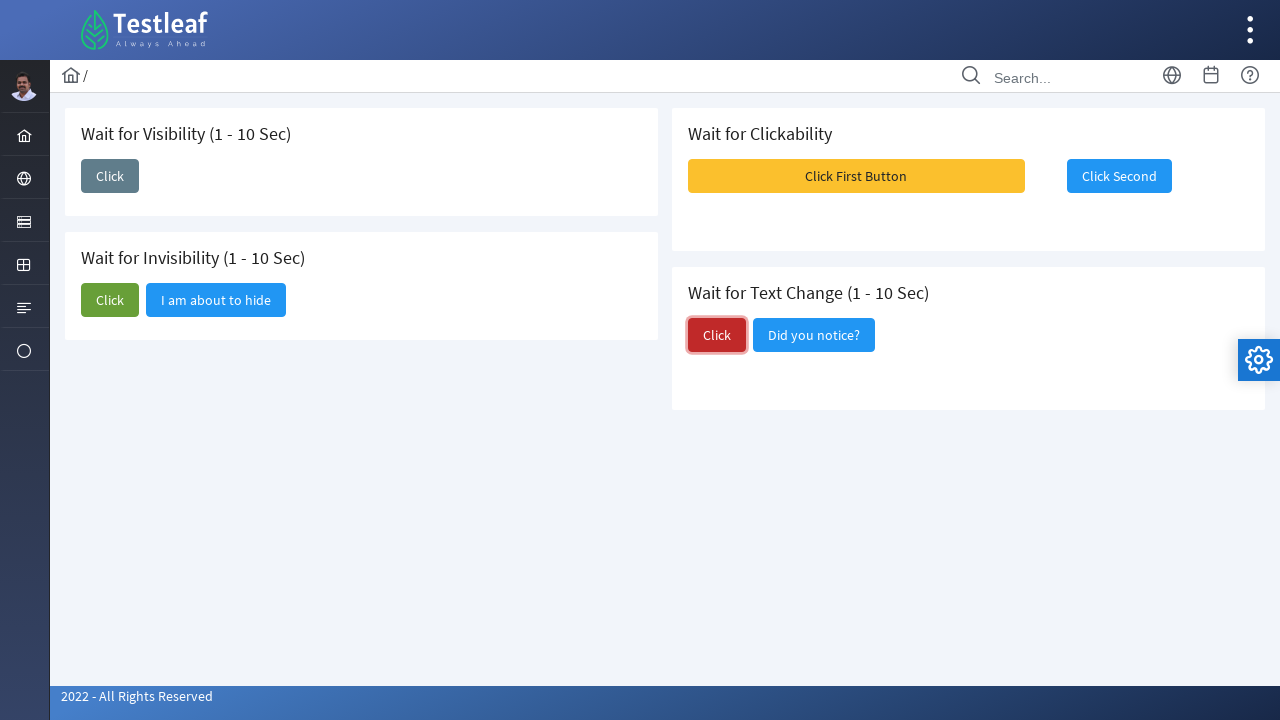

Verified changed text content: Did you notice?
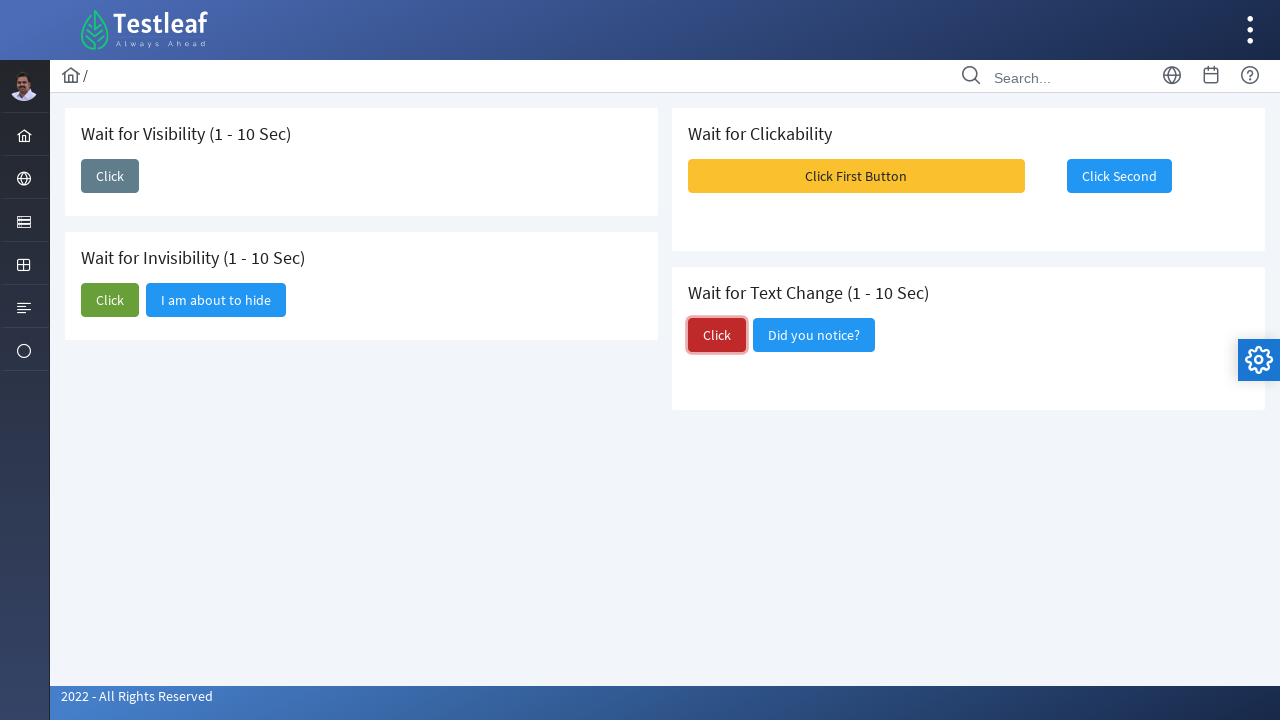

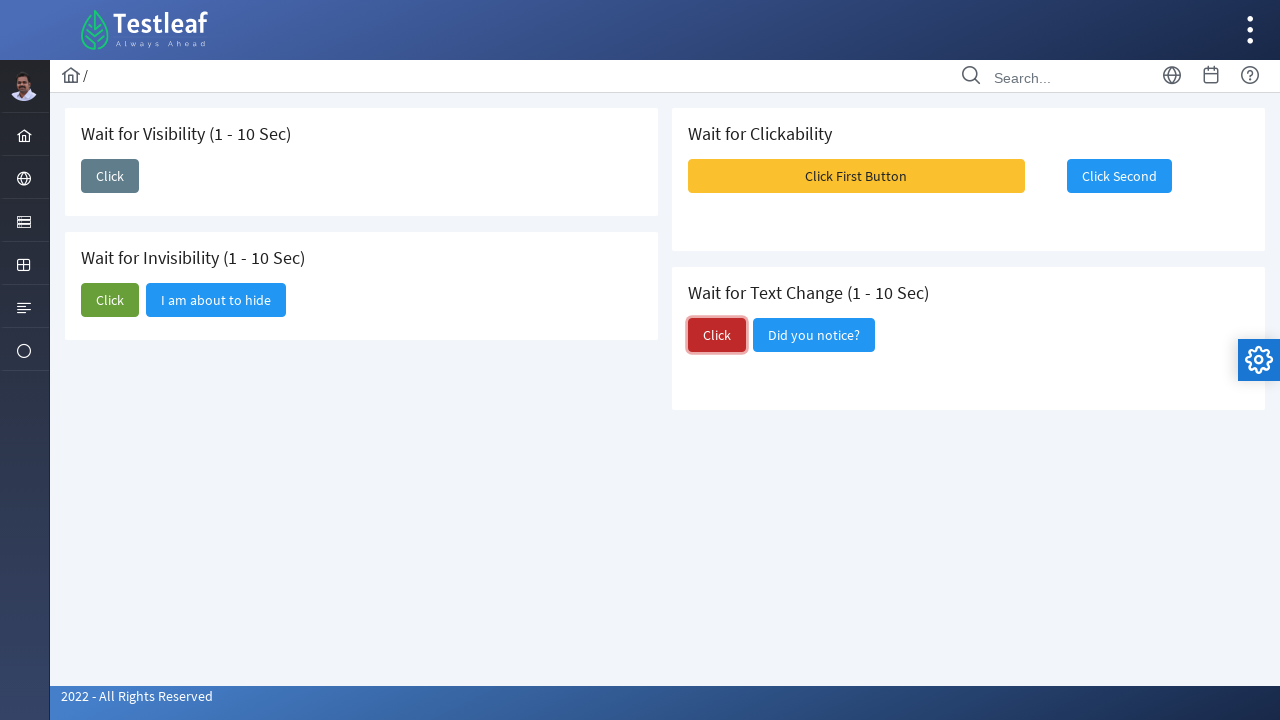